Tests browser window handling by clicking buttons that open new windows, scrolling to elements, and interacting with multiple browser windows

Starting URL: https://demoqa.com/browser-windows

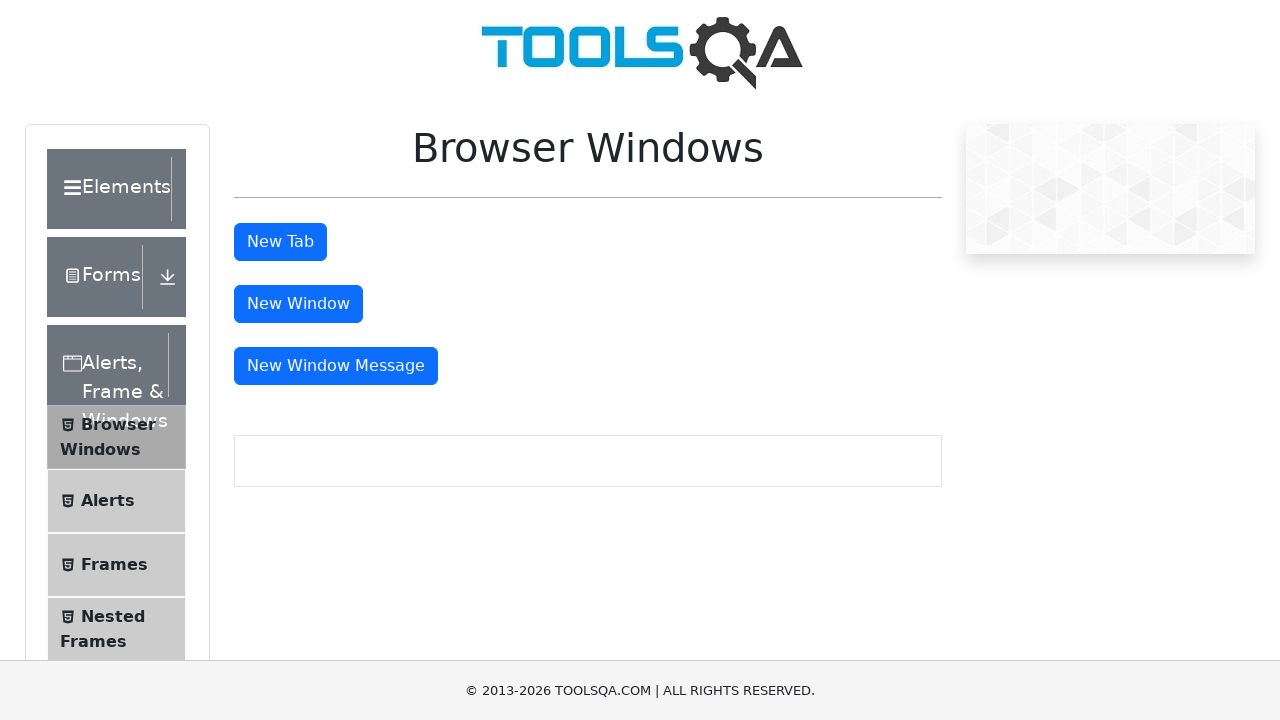

Clicked 'New Window' button to open a new browser window at (298, 304) on #windowButton
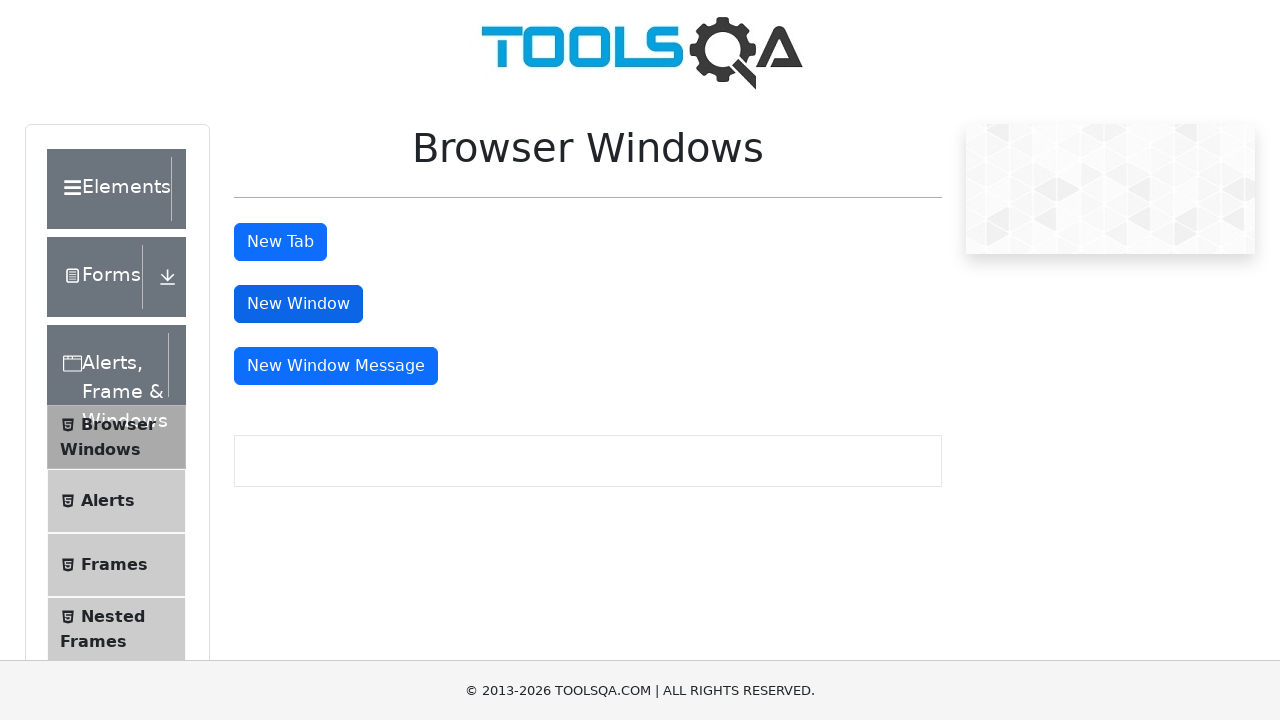

Waited 1000ms for new window to potentially open
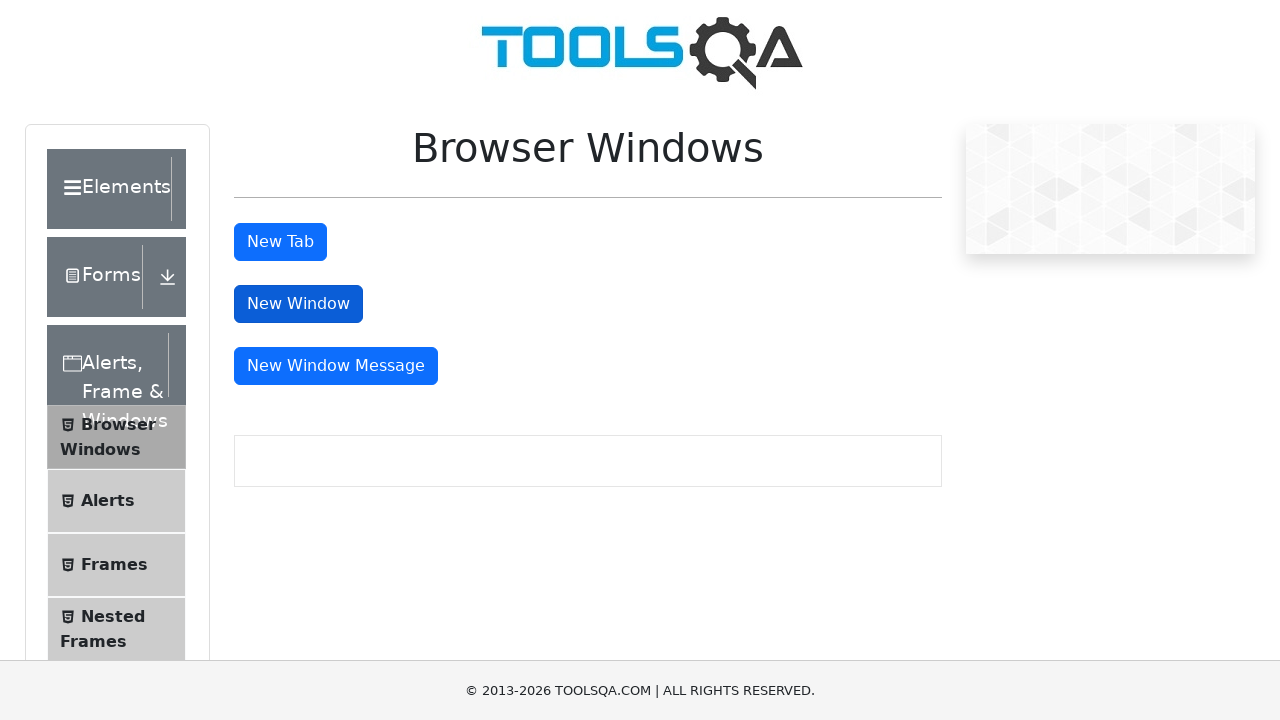

Located 'New Window Message' button element
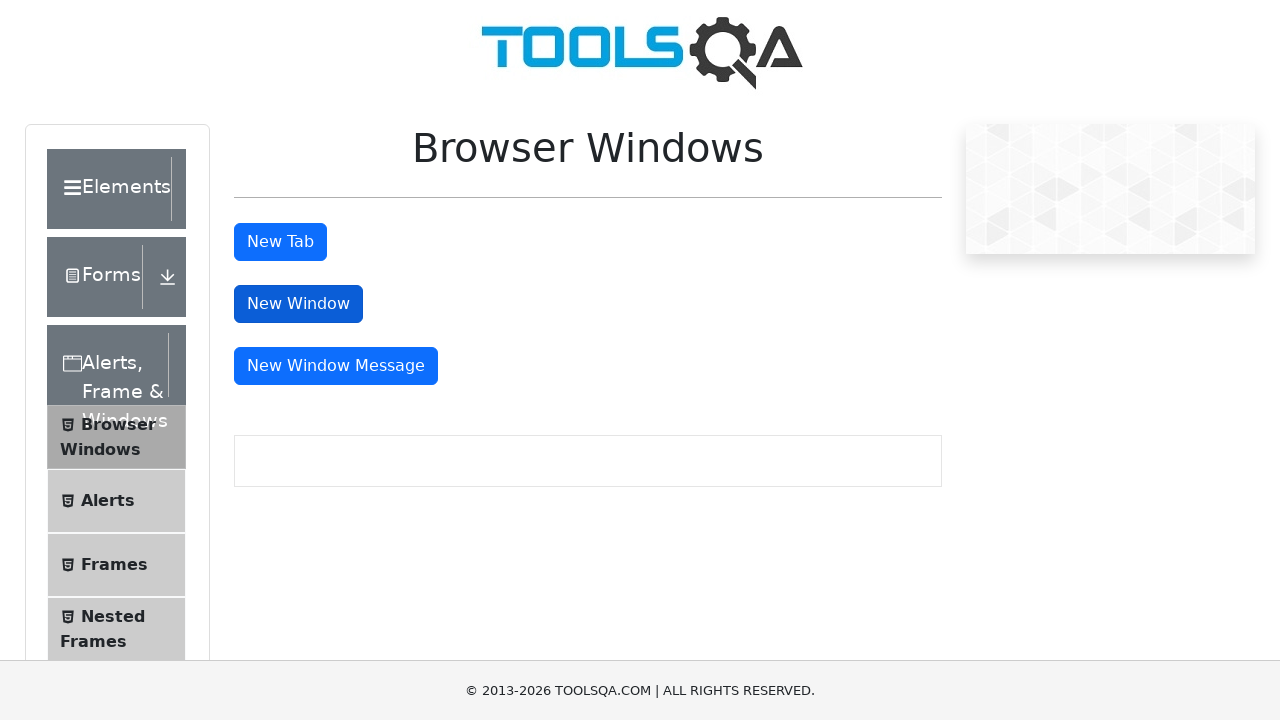

Scrolled to 'New Window Message' button if needed
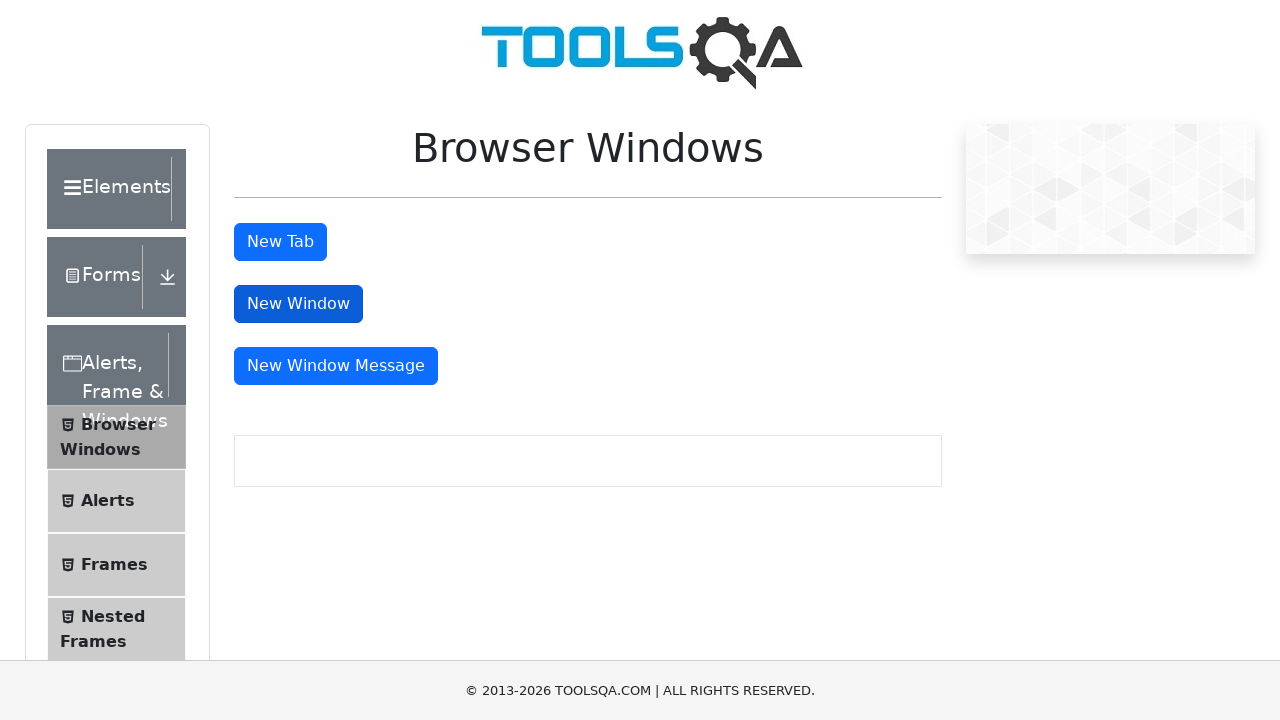

Clicked 'New Window Message' button at (336, 366) on #messageWindowButton
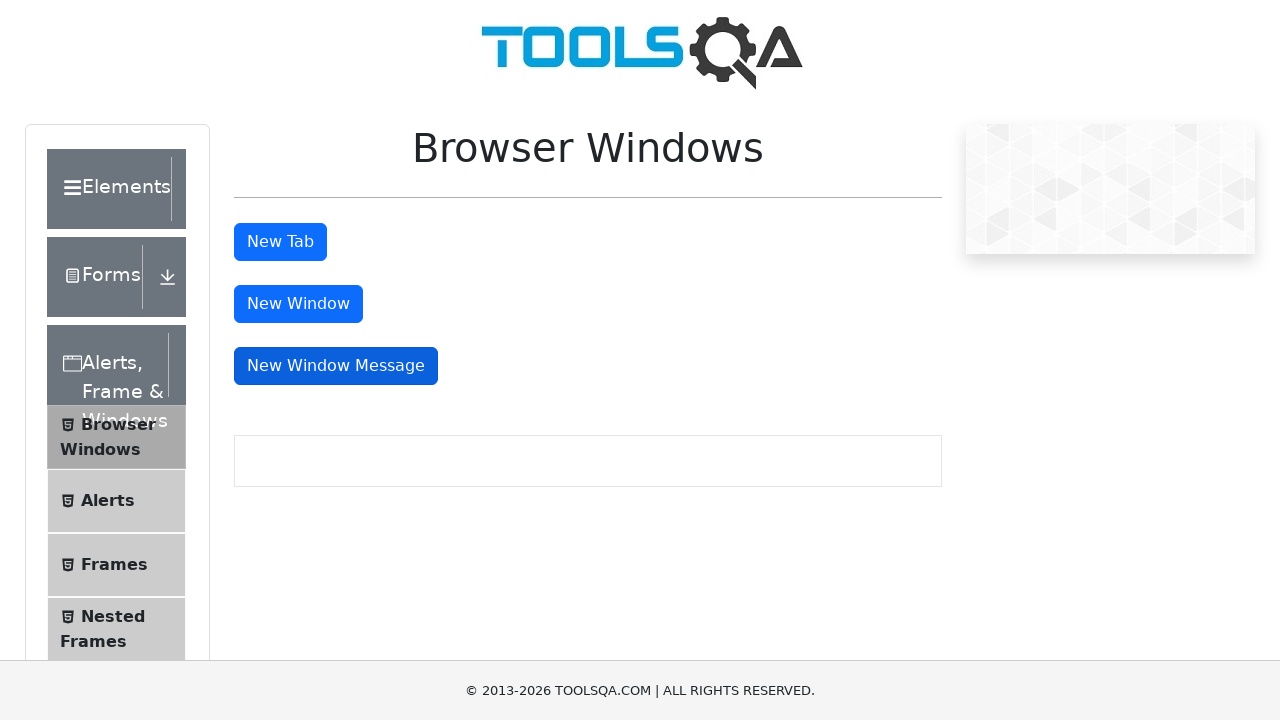

Waited 1000ms for new window to open after message button click
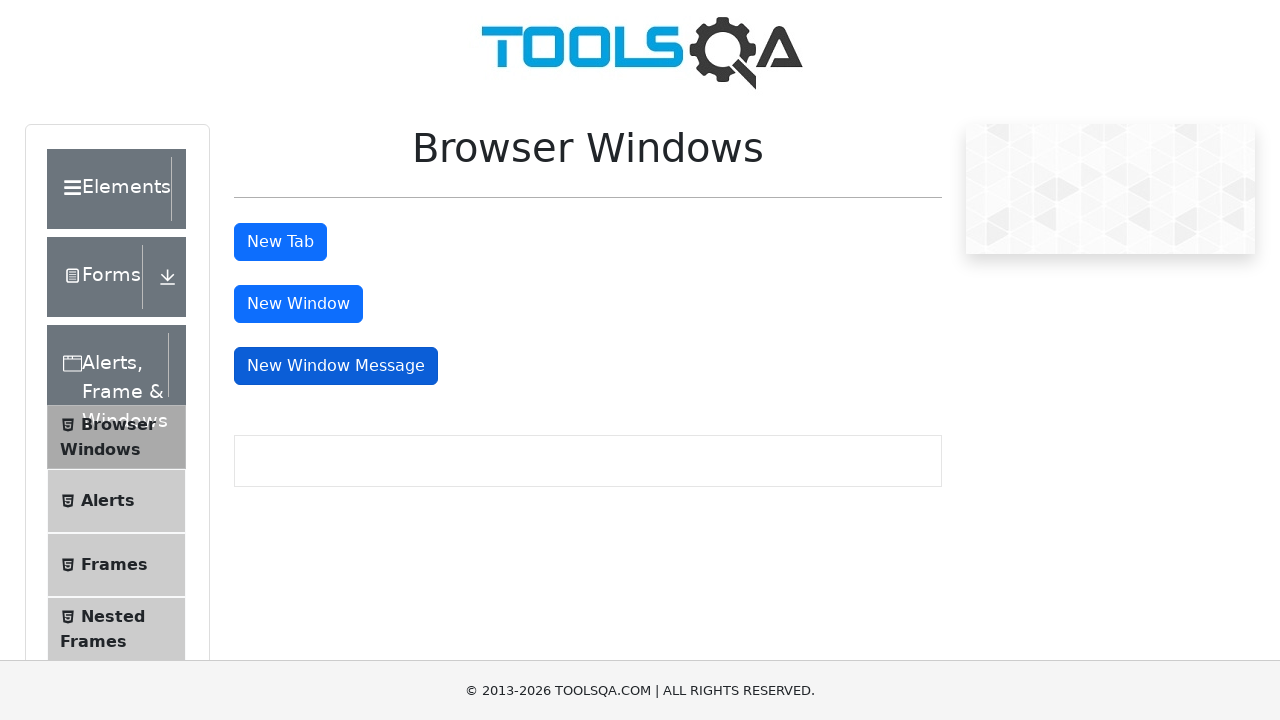

Retrieved all pages (windows) from browser context
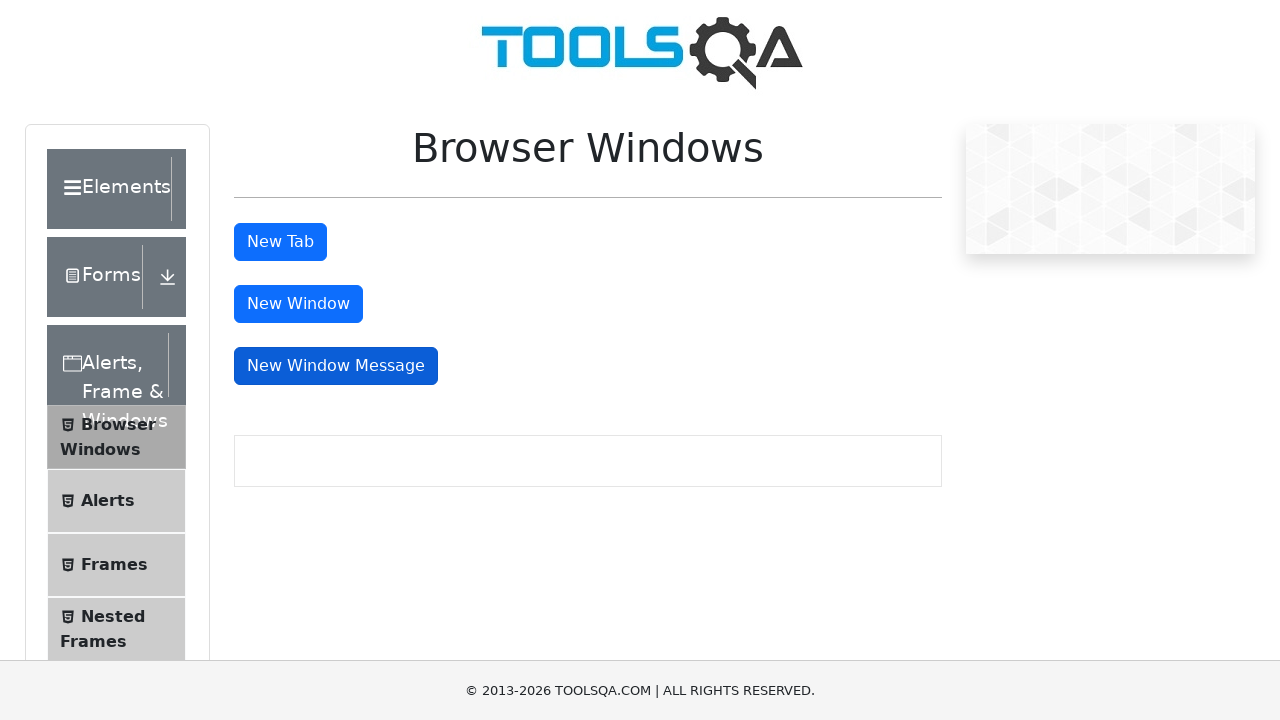

Accessed browser window in context
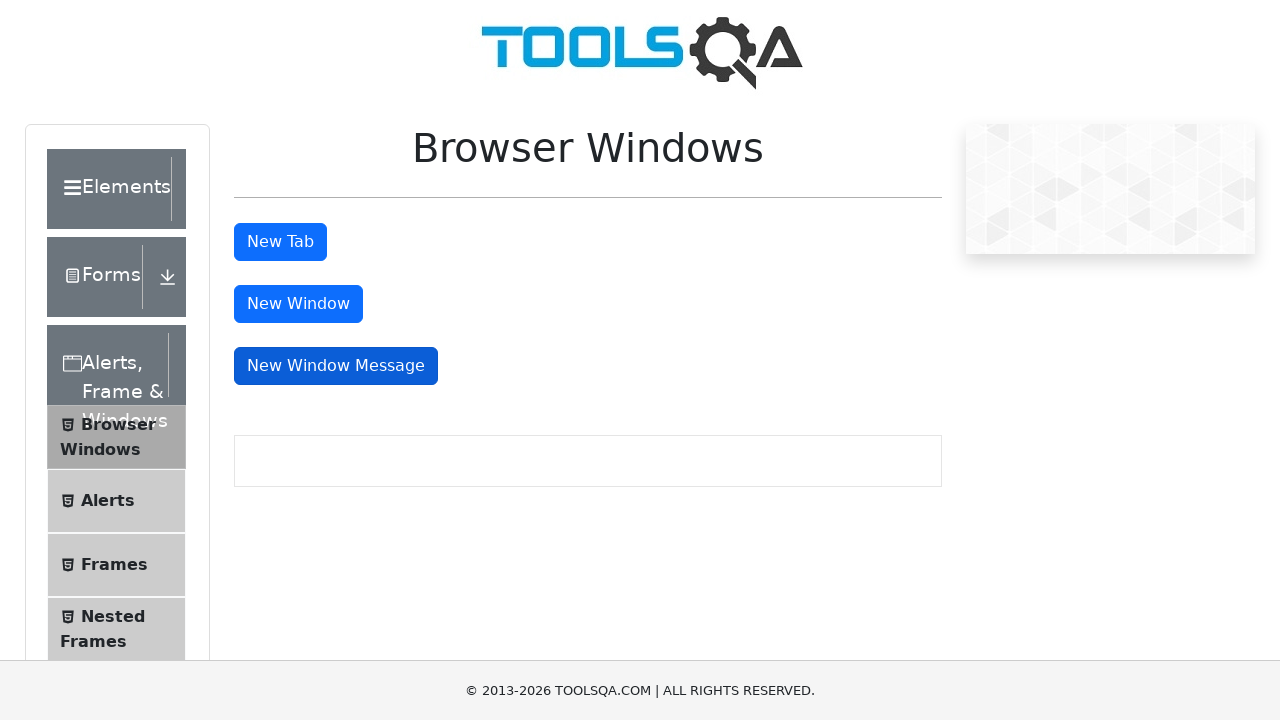

Accessed browser window in context
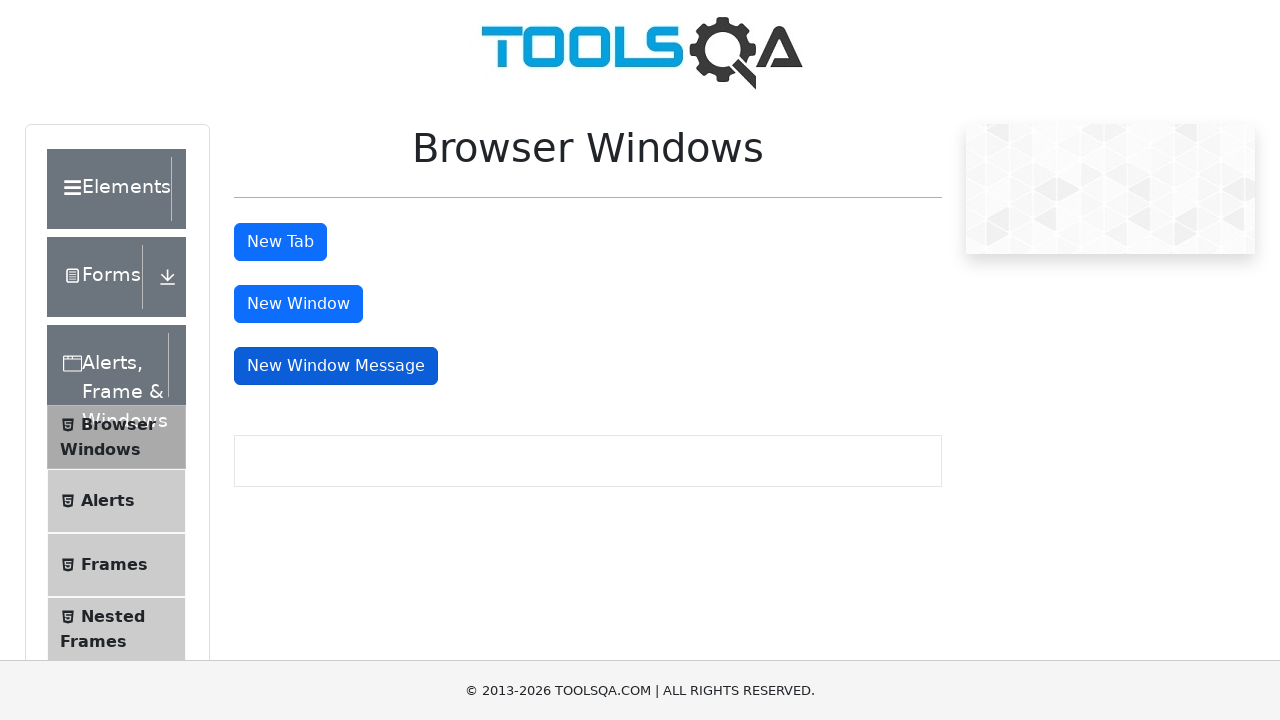

Accessed browser window in context
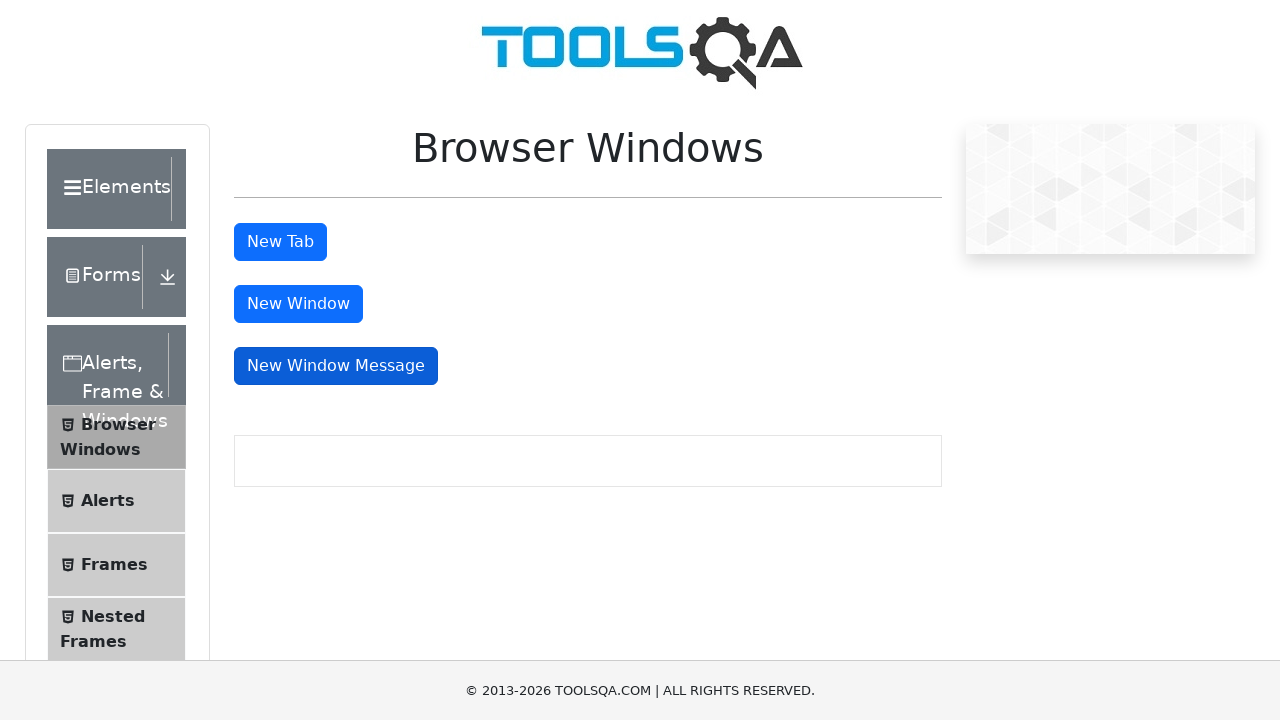

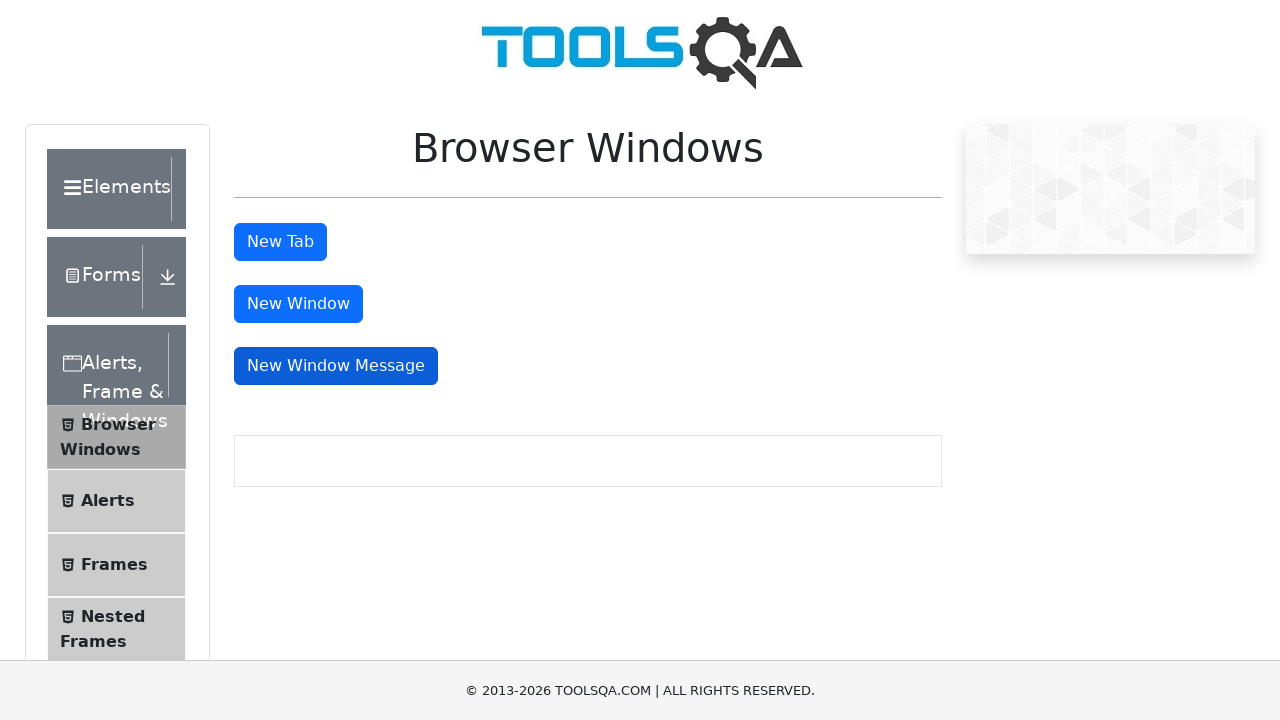